Clicks on the Product navigation button and verifies it's visible

Starting URL: https://github.com/features/copilot

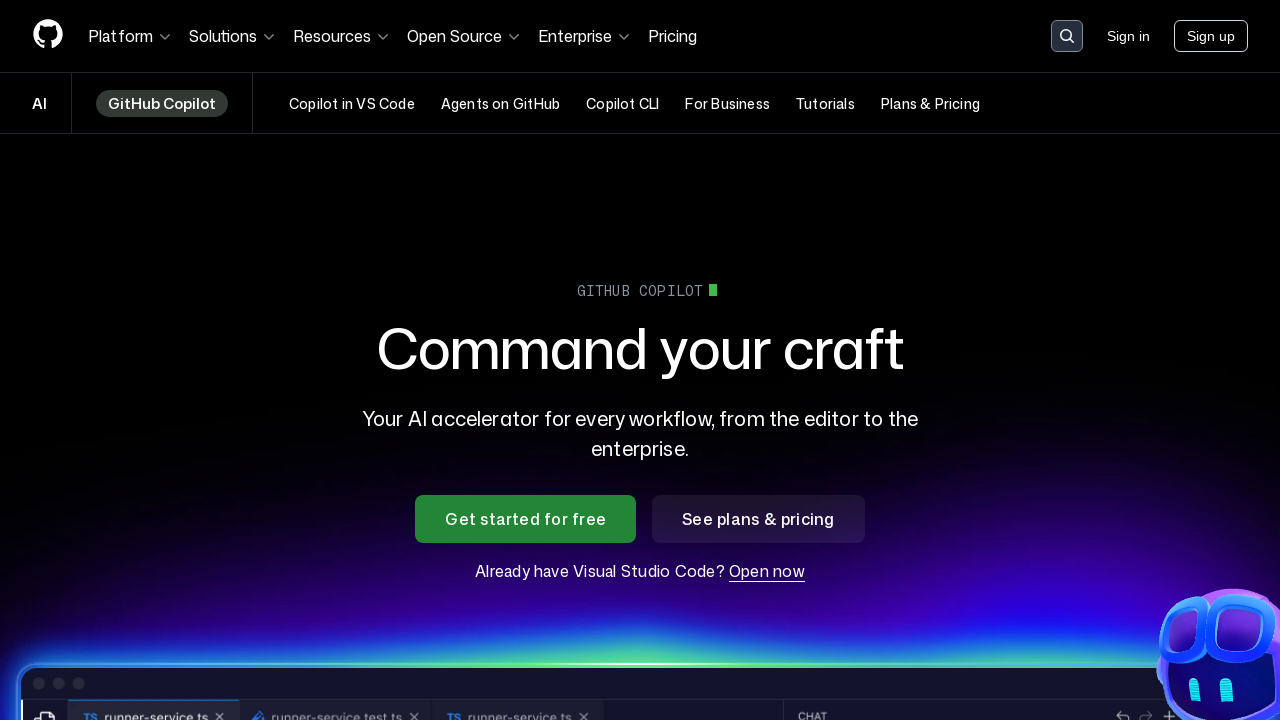

Waited for Product navigation button to be visible
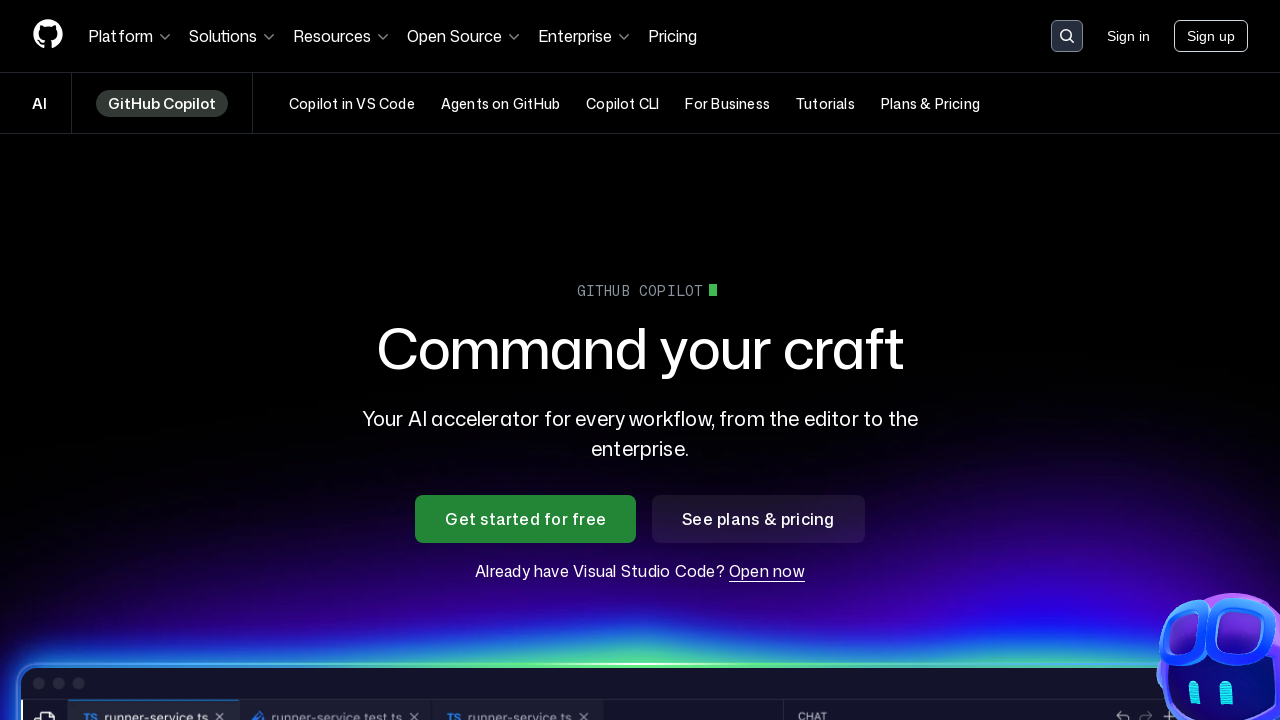

Clicked on Product navigation button at (314, 361) on text=Product
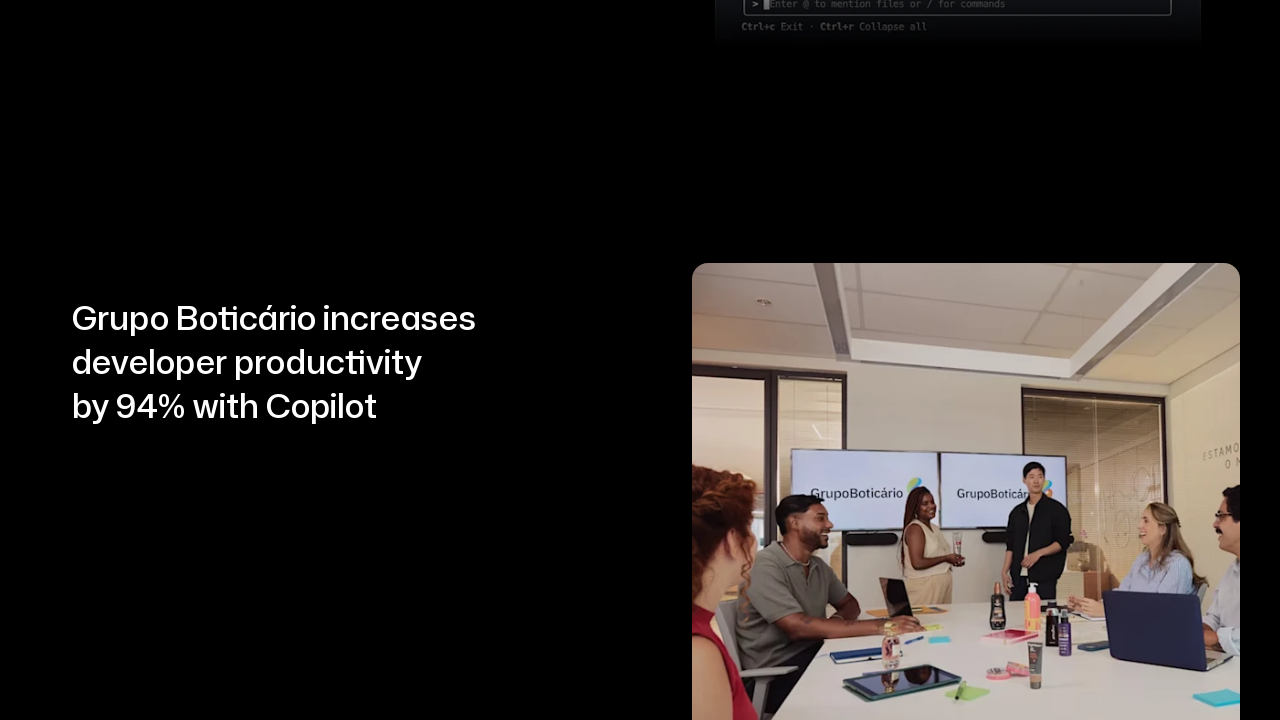

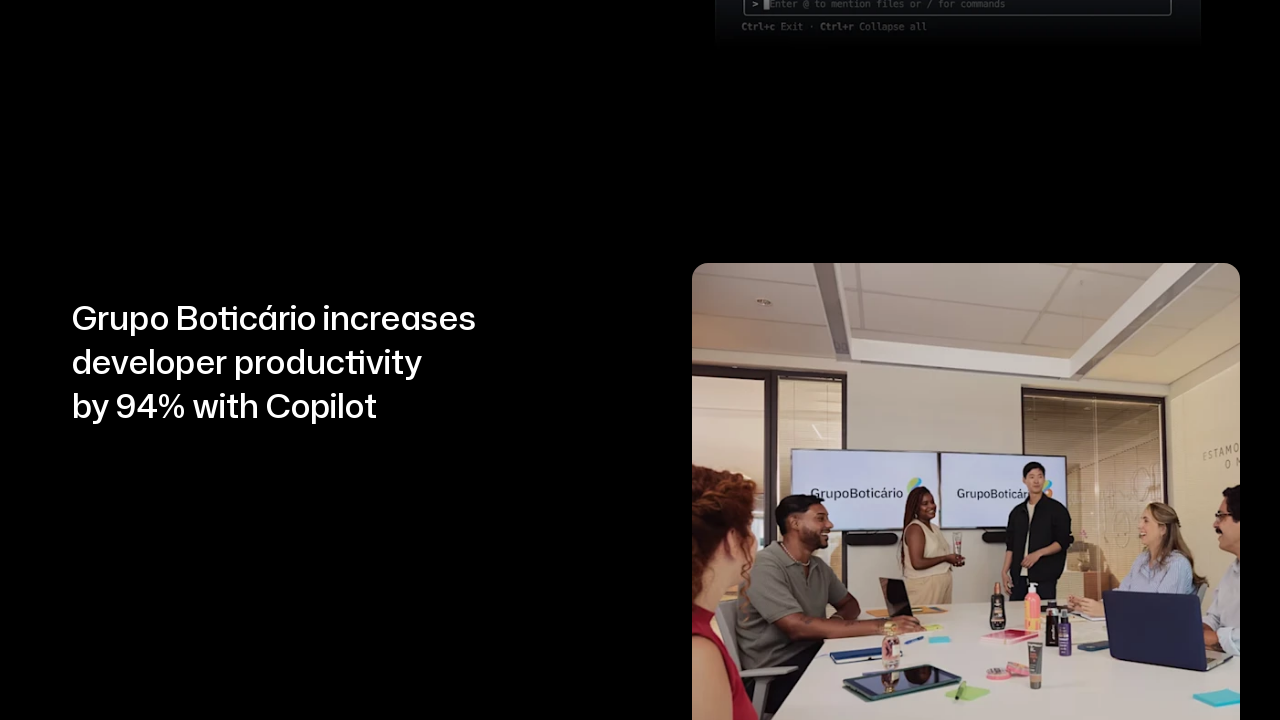